Tests mouse hover functionality by switching to an iframe and hovering over a smiley image to trigger a mouseover event

Starting URL: https://www.w3schools.com/jsref/tryit.asp?filename=tryjsref_onmouseover

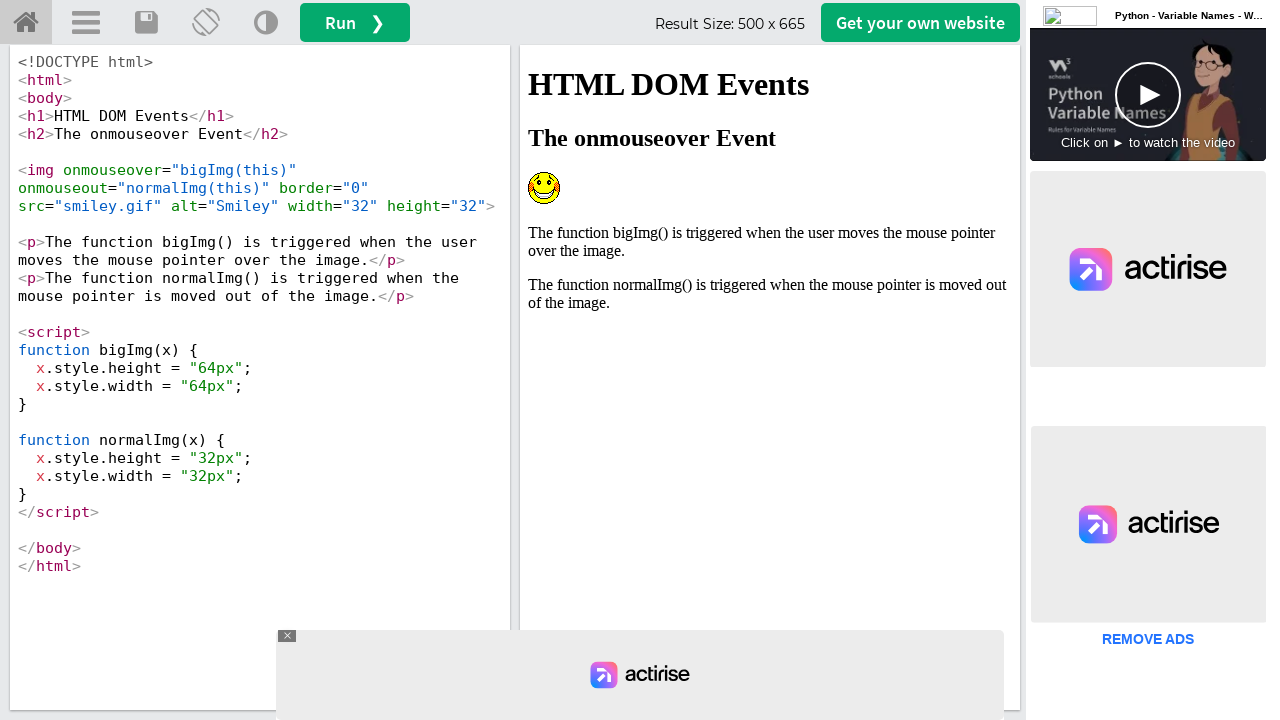

Located the iframe with ID 'iframeResult'
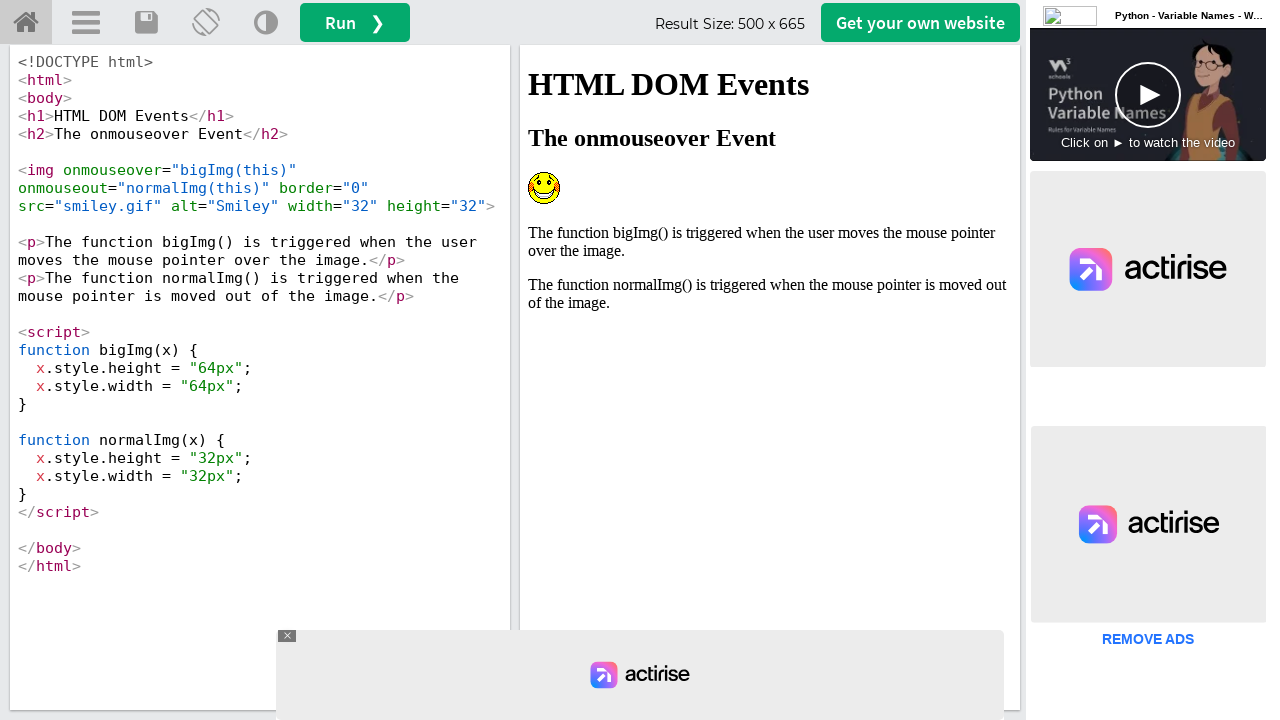

Hovered over the smiley image to trigger mouseover event at (544, 188) on #iframeResult >> internal:control=enter-frame >> xpath=//img[@alt='Smiley']
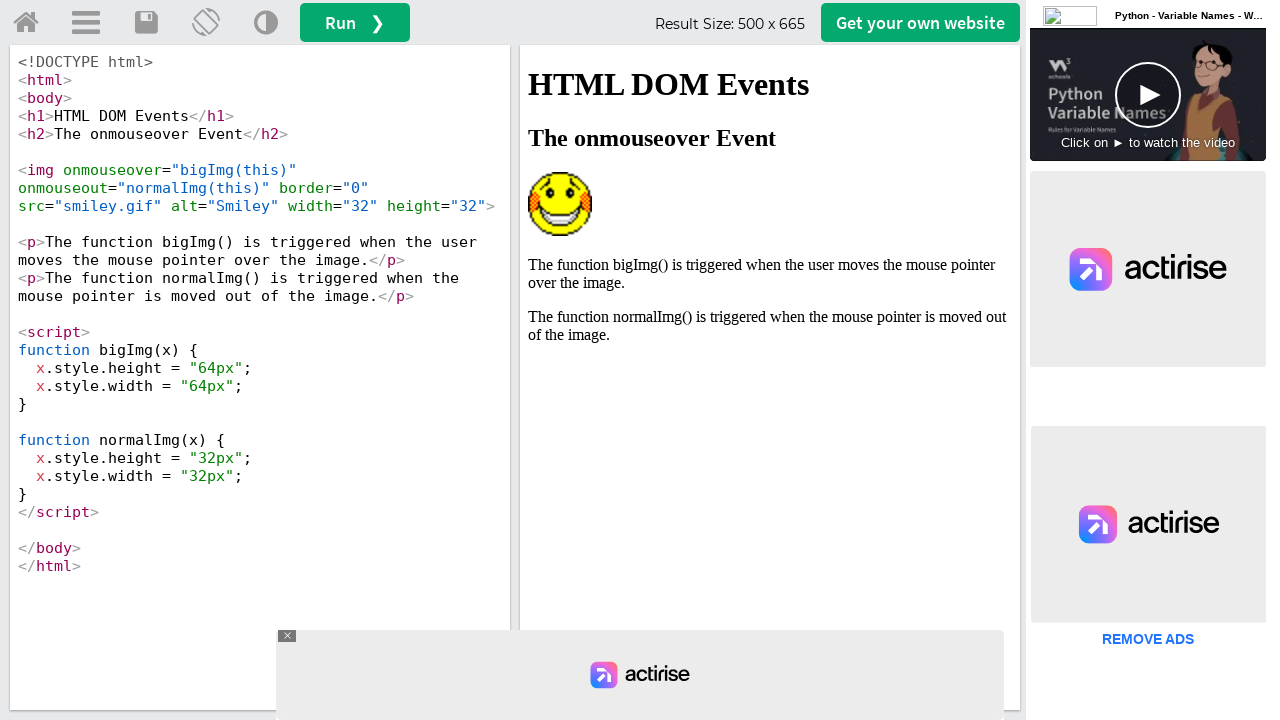

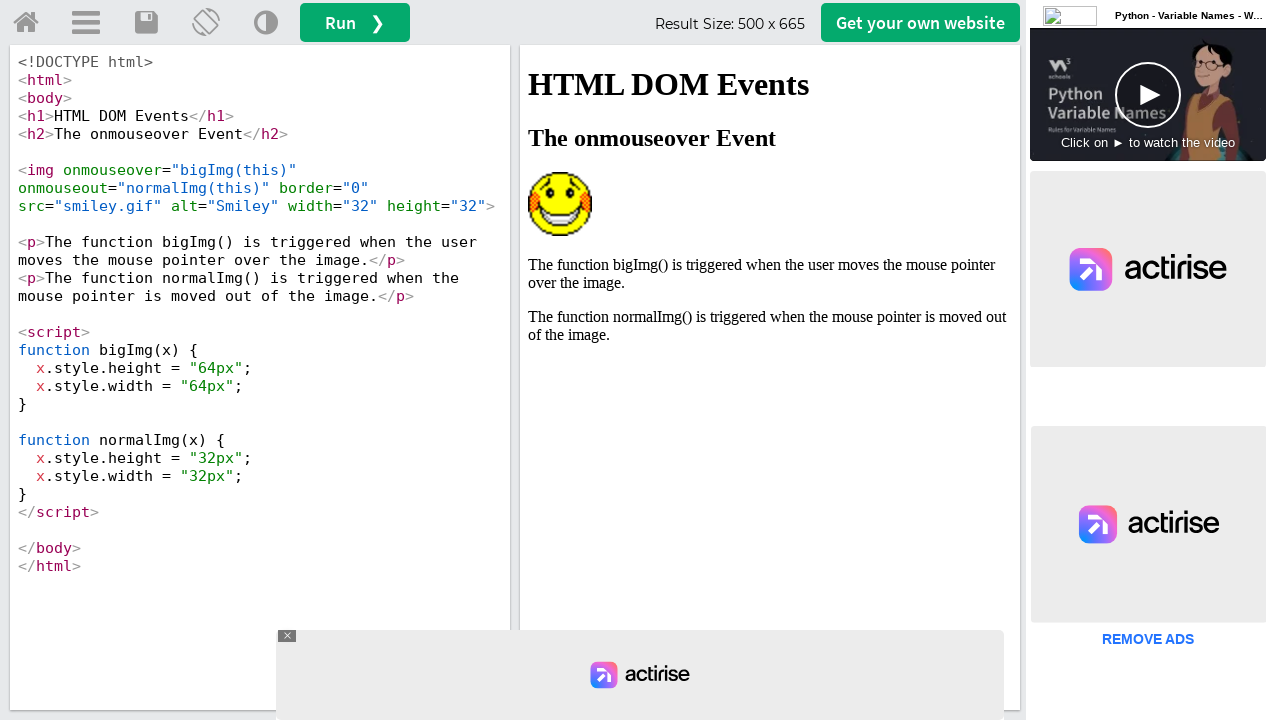